Verifies that the company logo is visible in the navbar

Starting URL: https://www.droptica.pl/

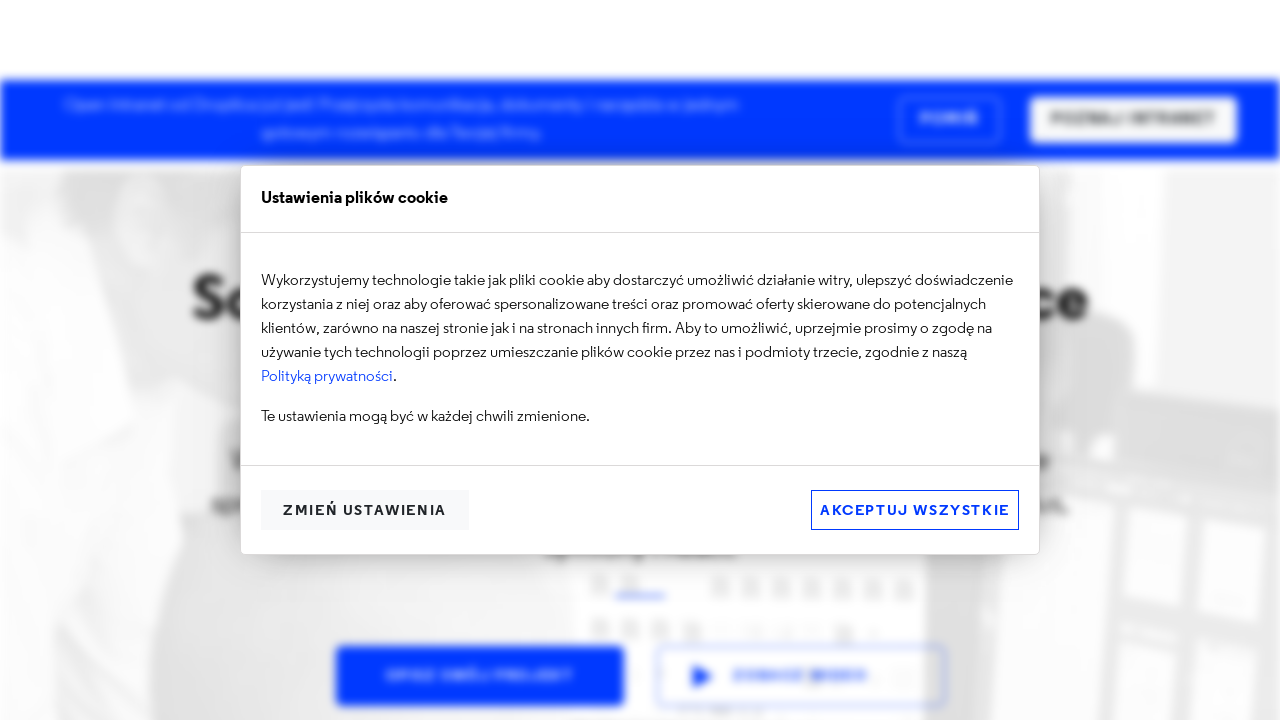

Navigated to https://www.droptica.pl/
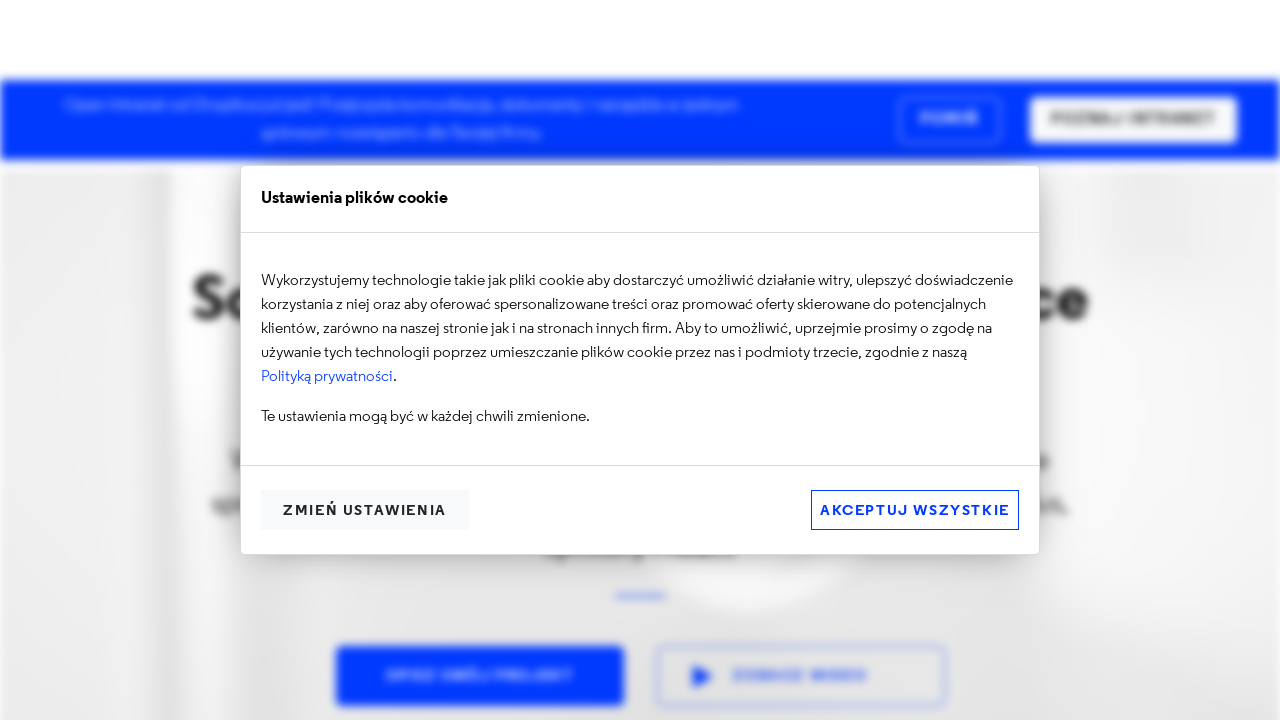

Located company logo in navbar
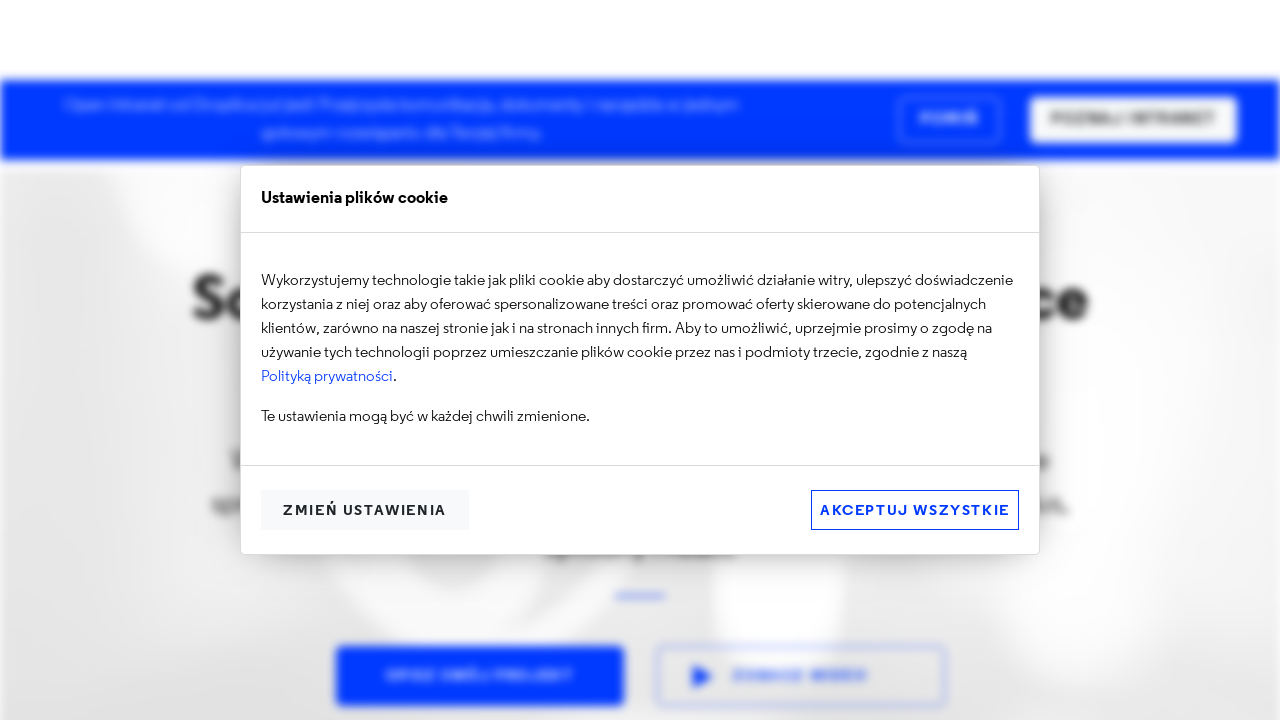

Verified that company logo is visible in navbar
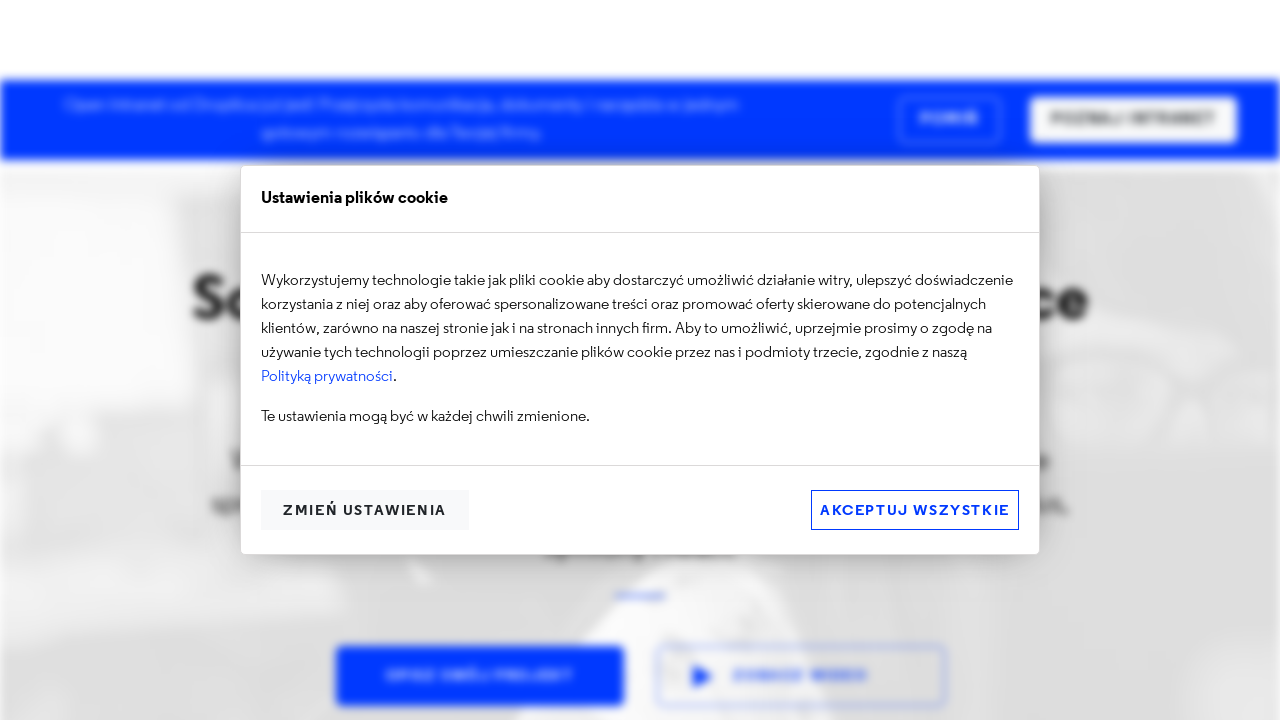

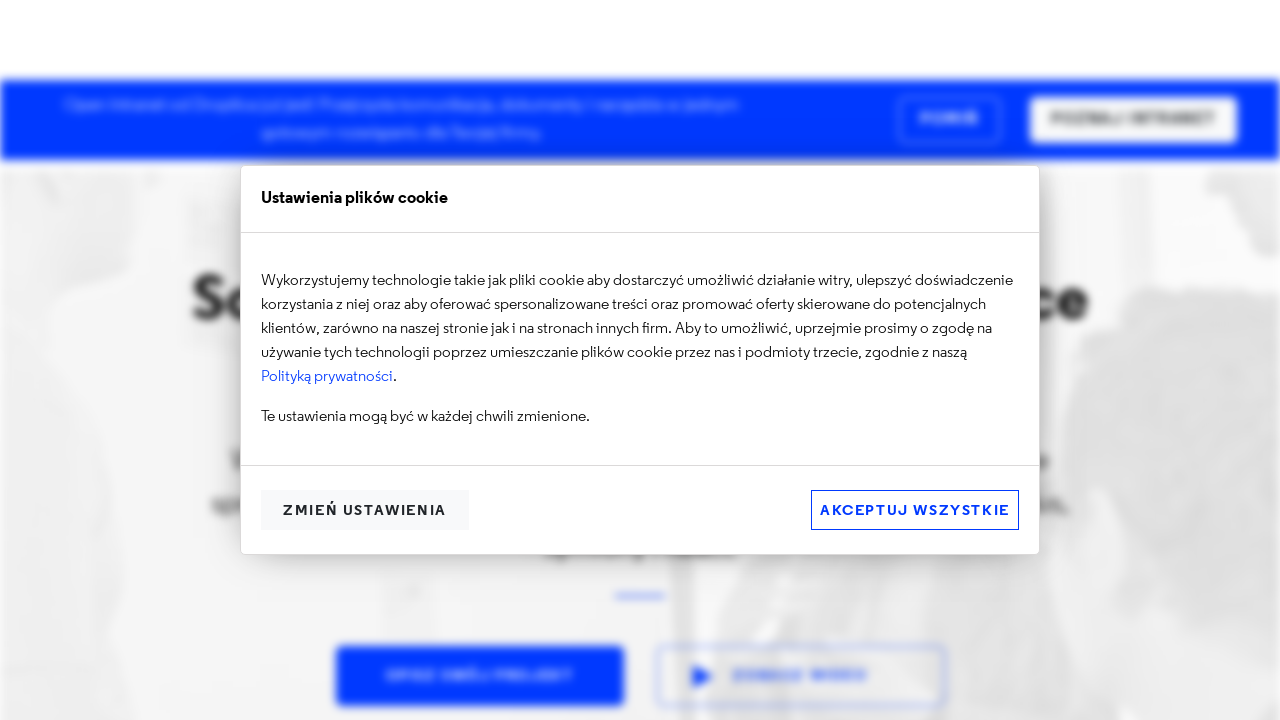